Tests registration form on page 1 by filling required fields and submitting the form, then verifying the success message

Starting URL: http://suninjuly.github.io/registration1.html

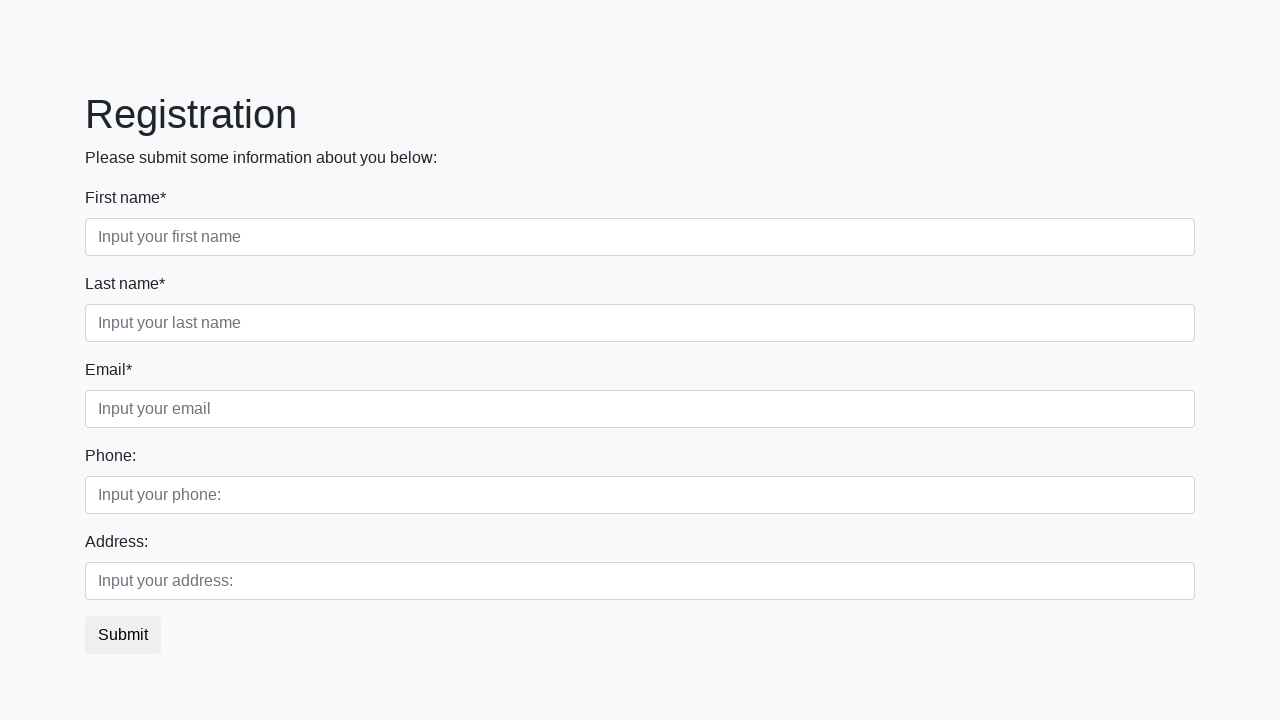

Filled first name field with 'John' on .first_block input.first
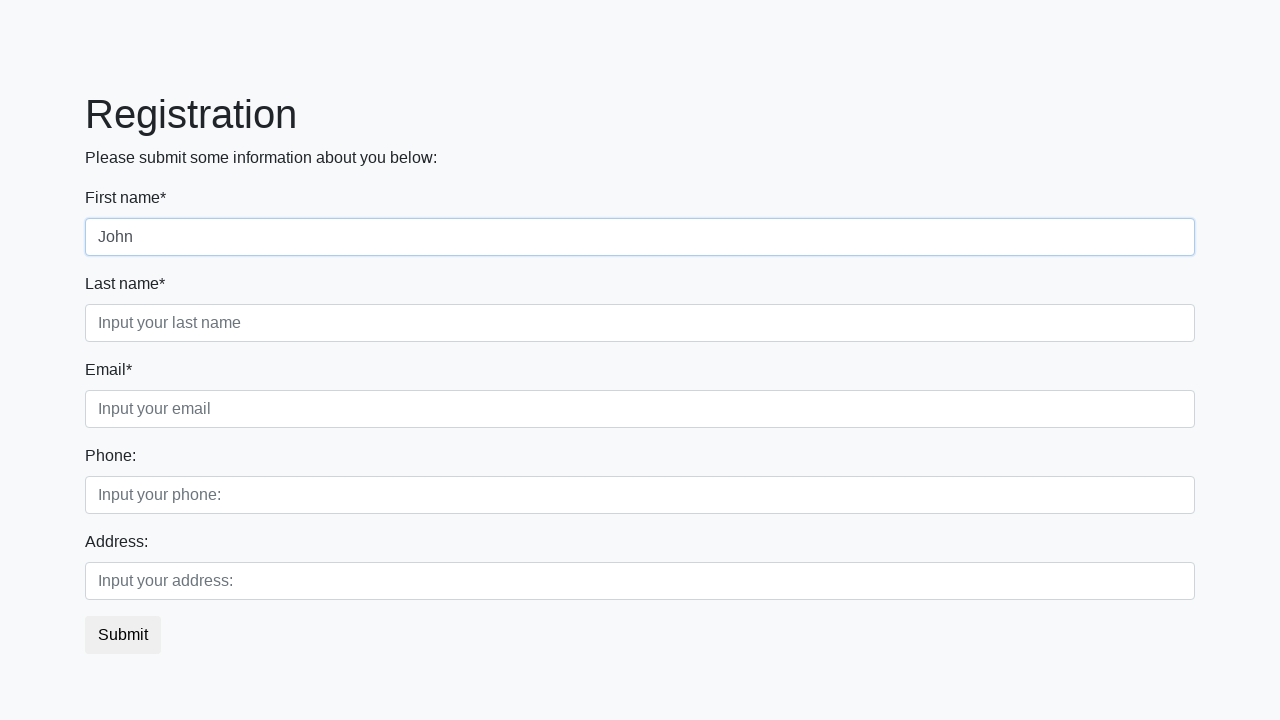

Filled last name field with 'Smith' on .first_block input.second
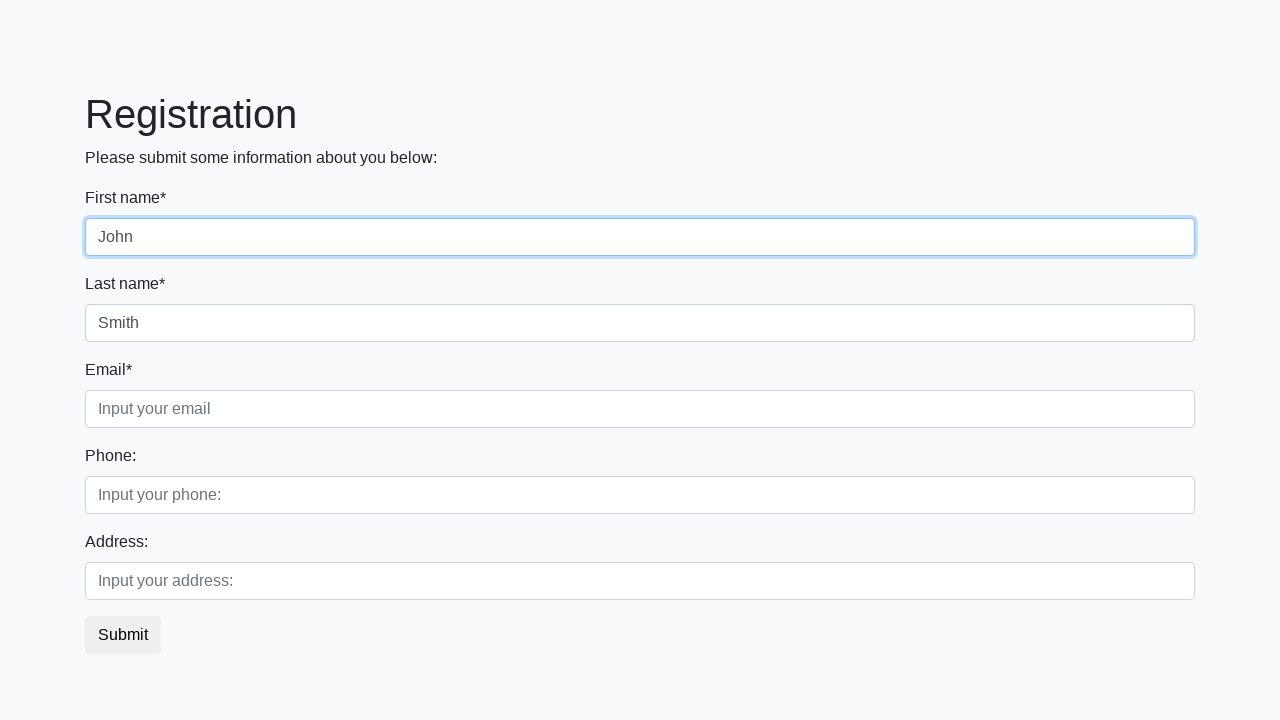

Filled email field with 'john.smith@example.com' on .first_block input.third
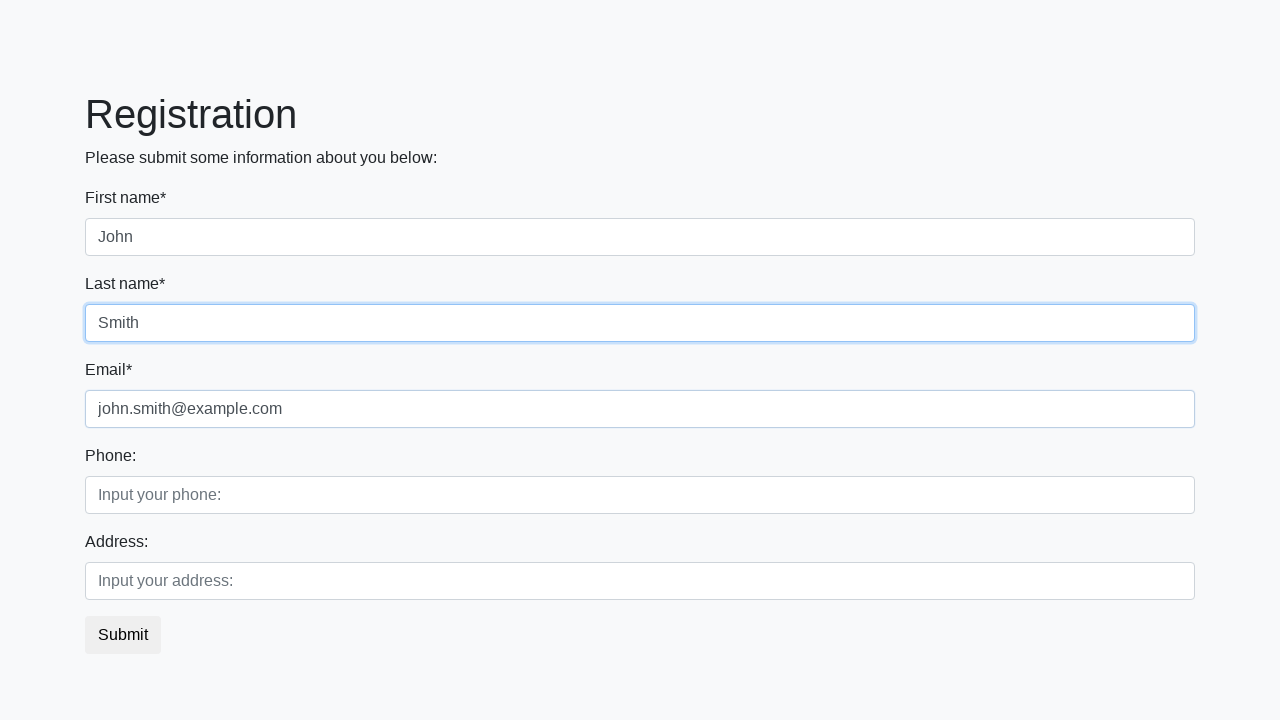

Clicked submit button to submit registration form at (123, 635) on button.btn
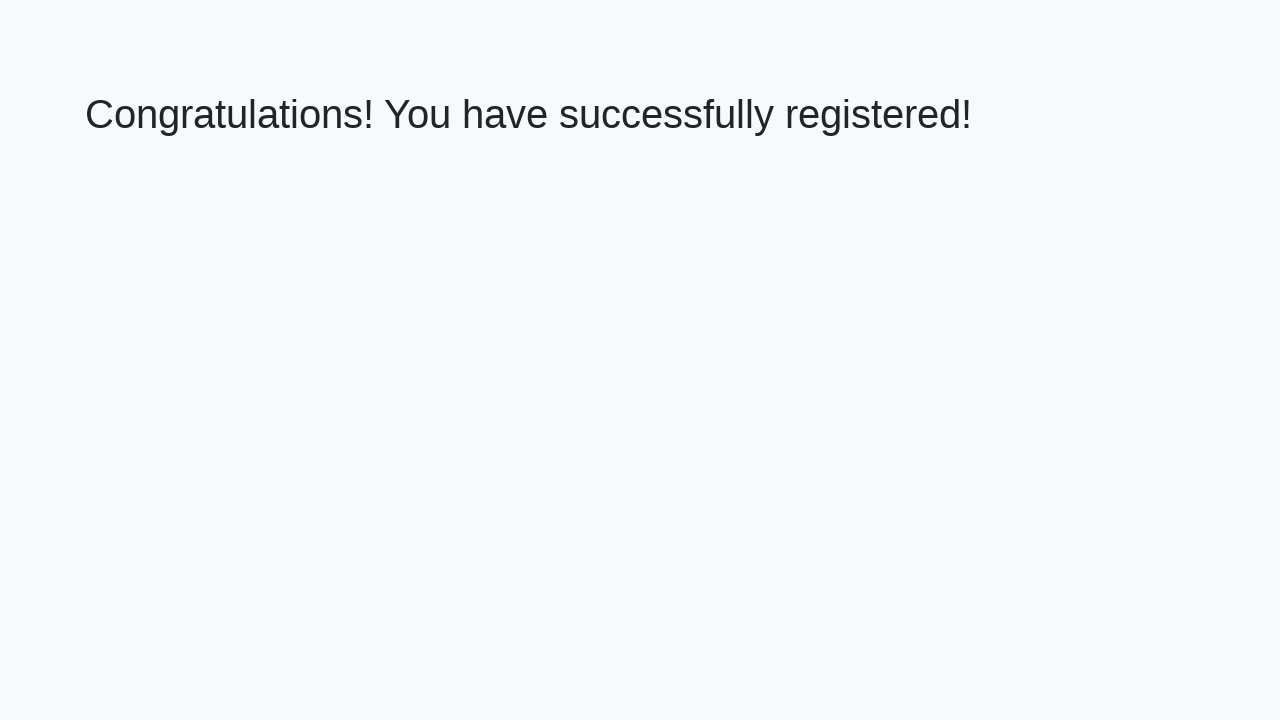

Success message heading loaded
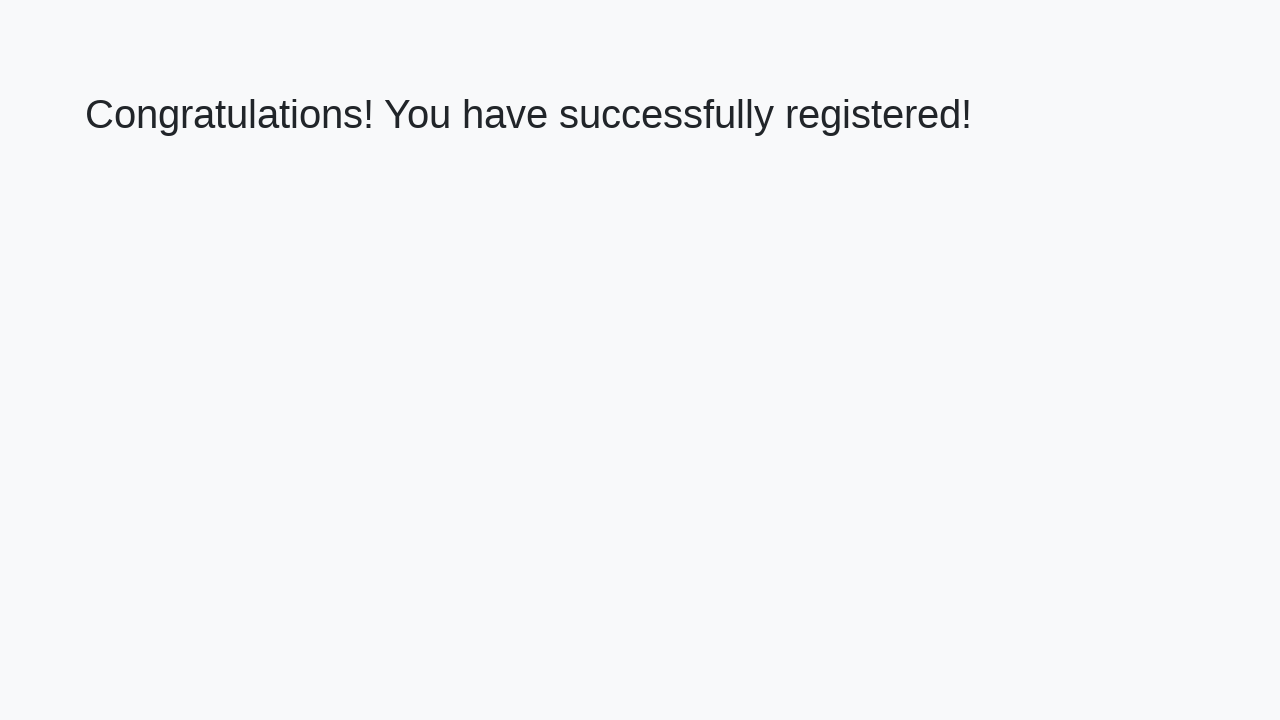

Retrieved success message text: 'Congratulations! You have successfully registered!'
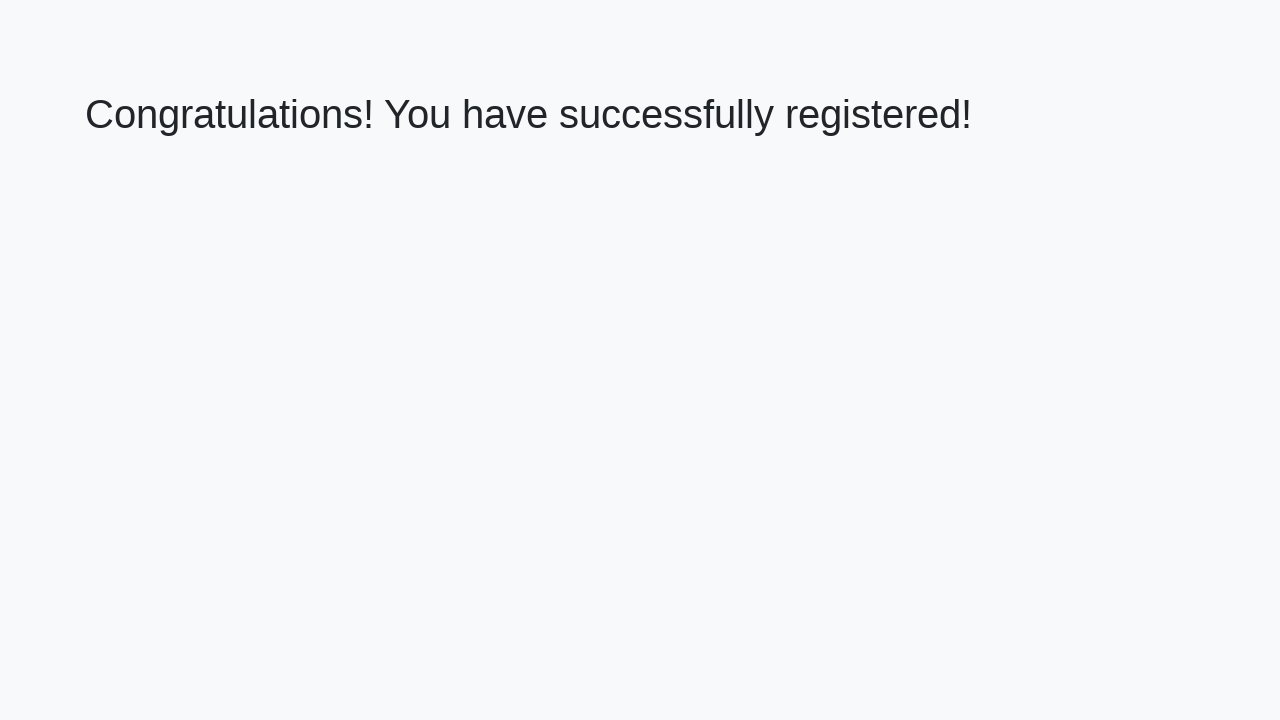

Verified success message matches expected text
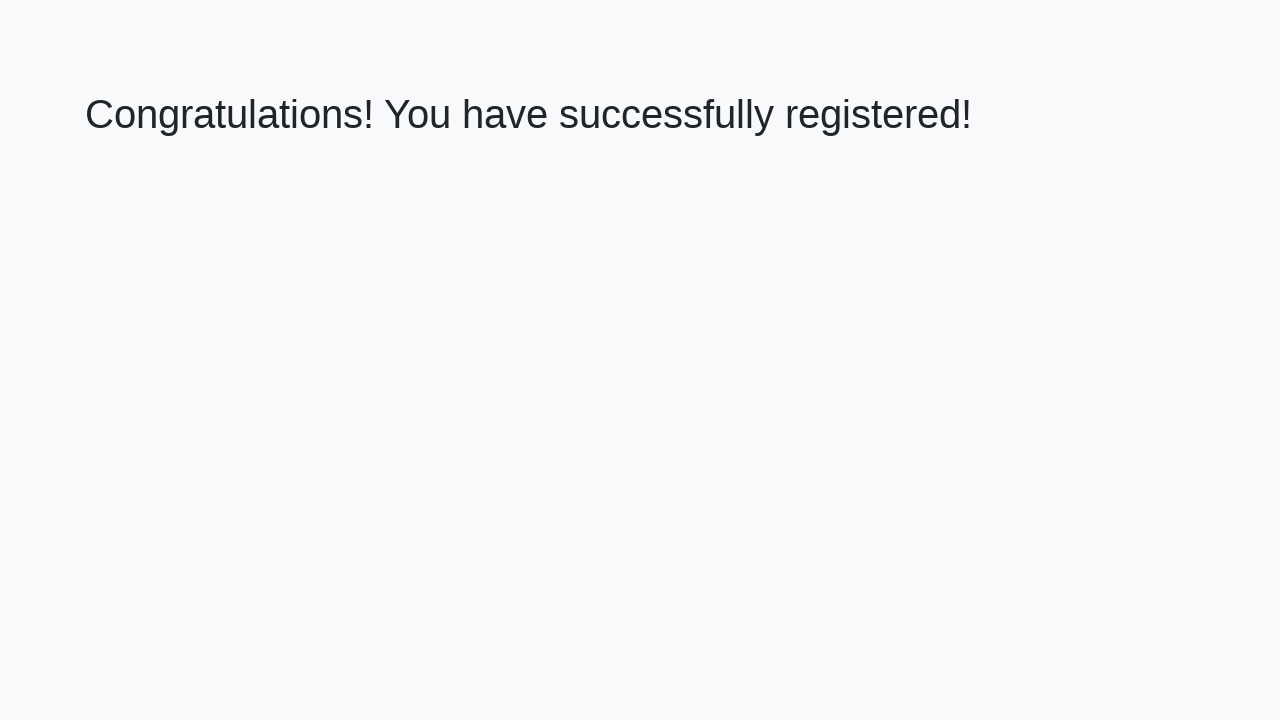

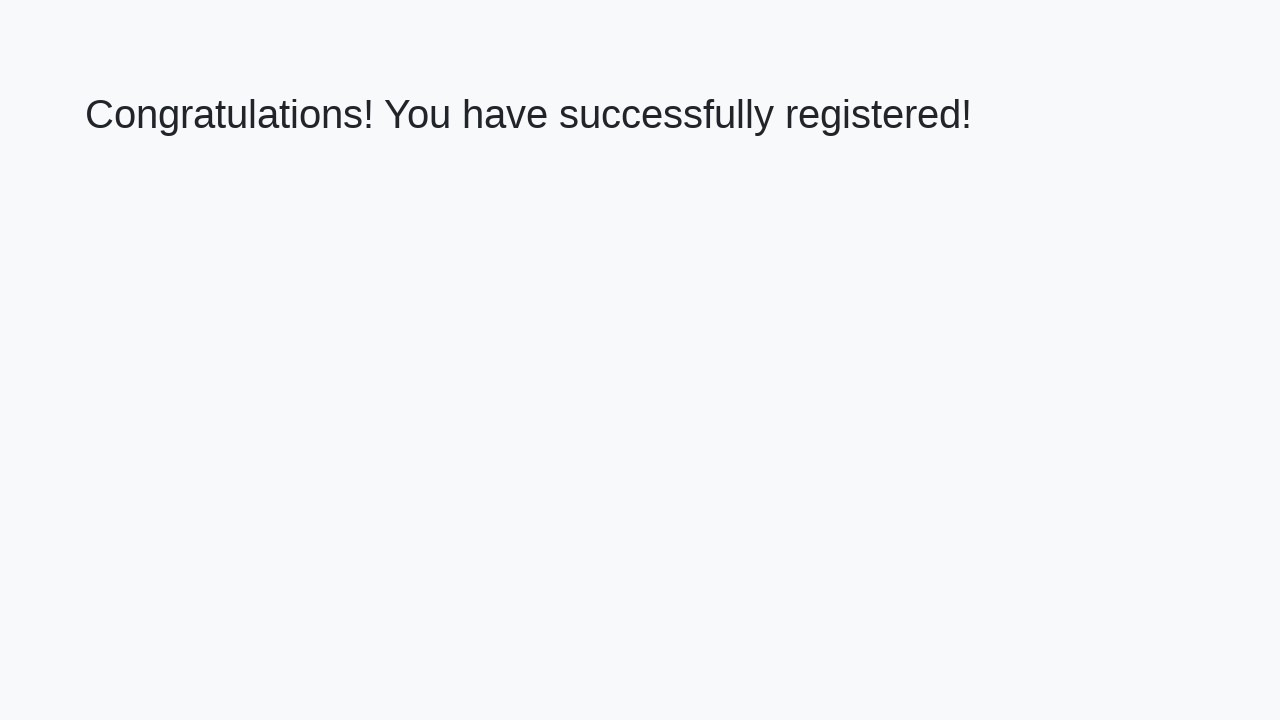